Tests various dialog boxes including alerts, confirms, prompts, and modals by interacting with each dialog type and verifying responses.

Starting URL: https://bonigarcia.dev/selenium-webdriver-java/

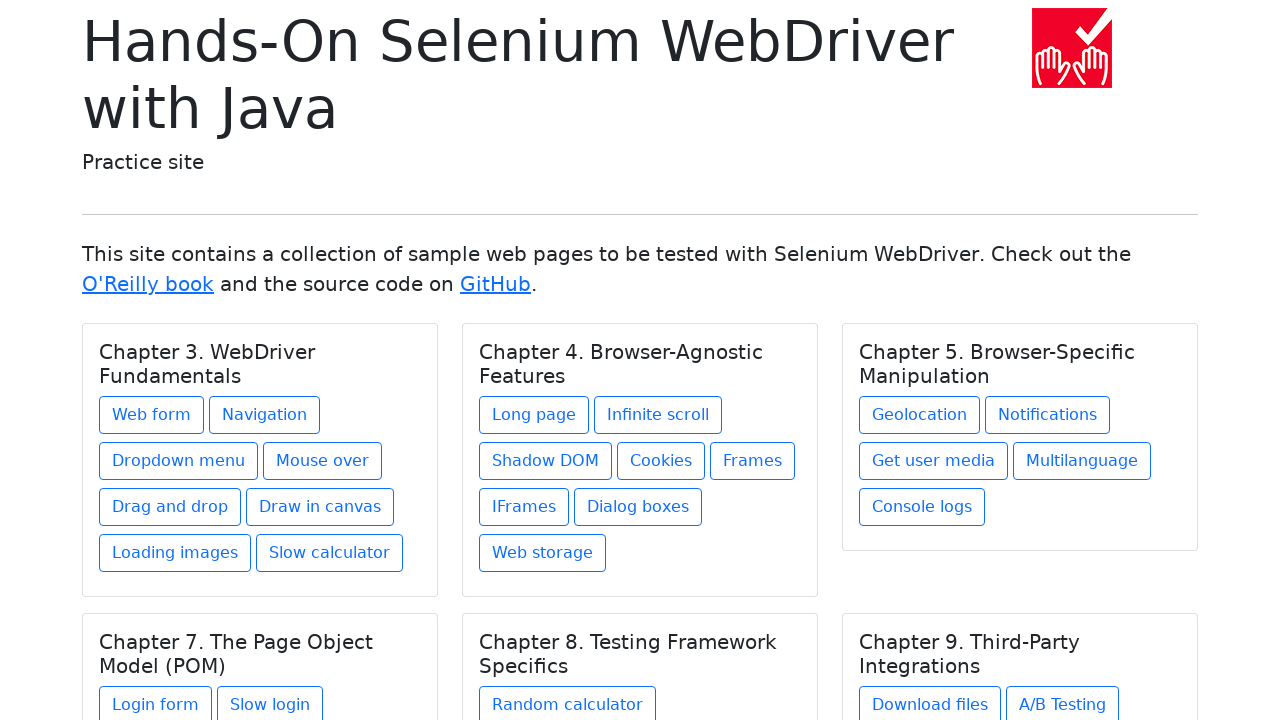

Clicked on dialog boxes page link at (638, 507) on a[href='dialog-boxes.html']
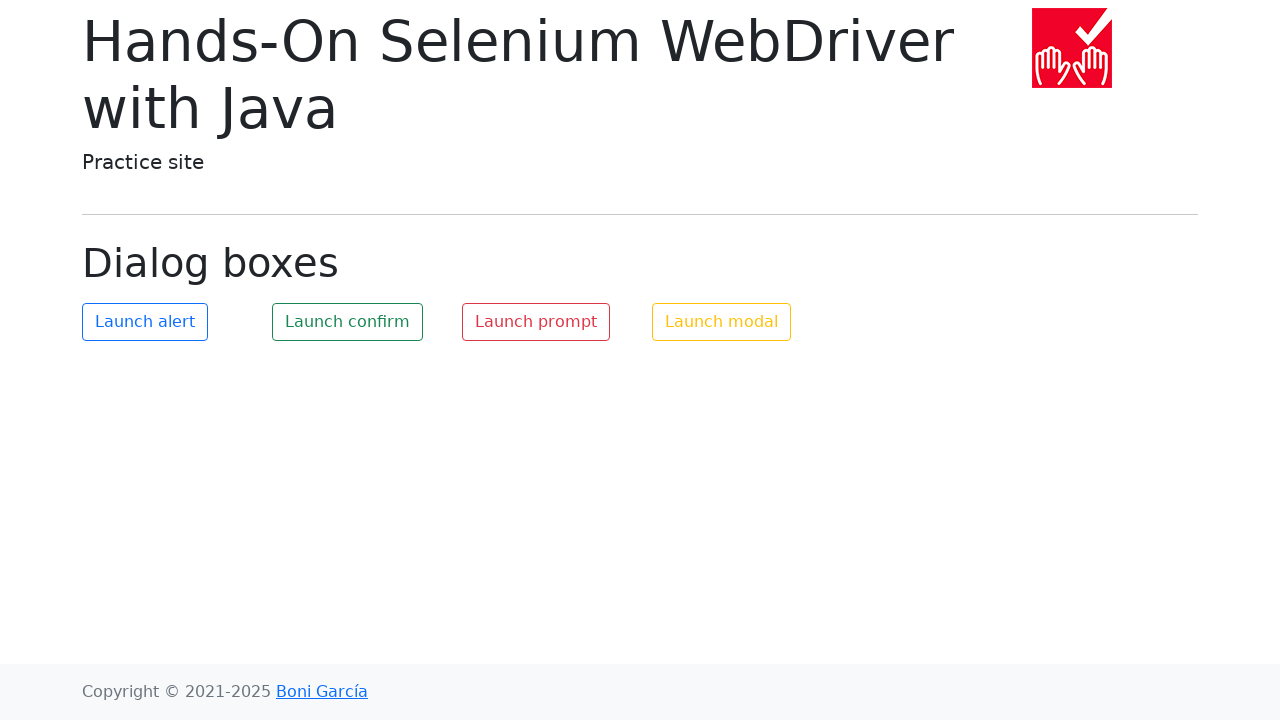

Clicked alert button to trigger alert dialog at (145, 322) on #my-alert
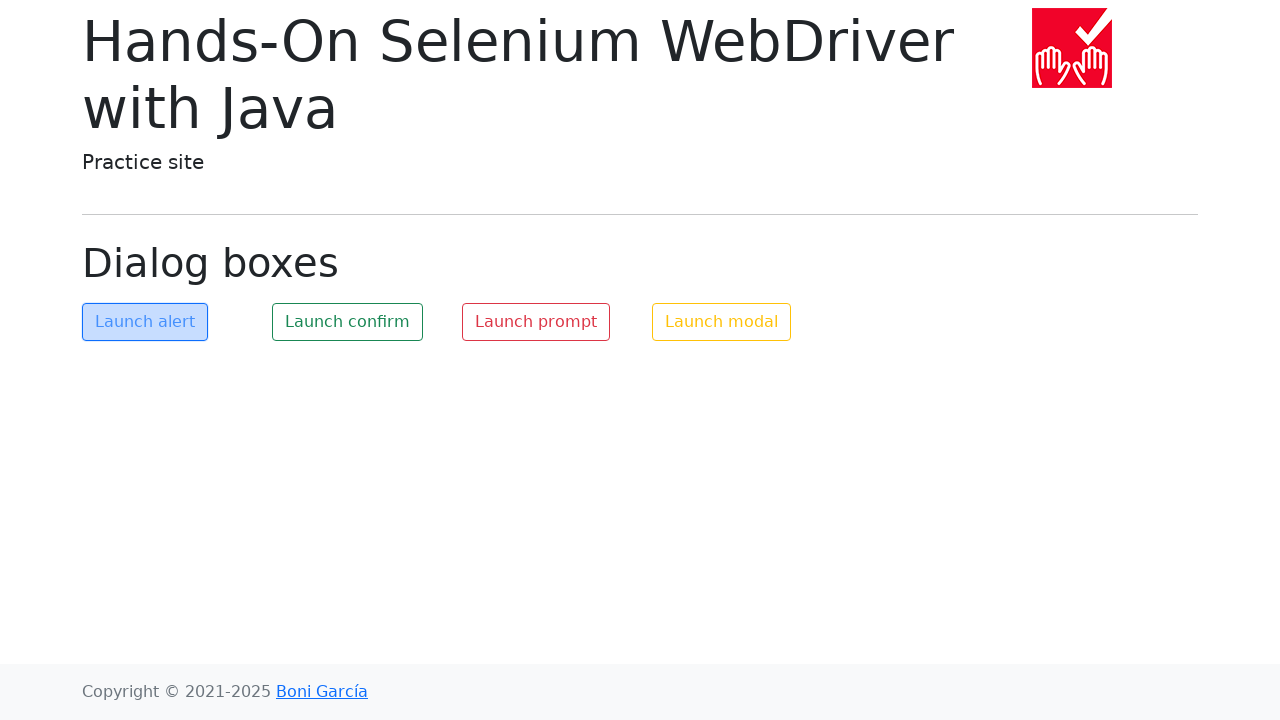

Set up dialog handler to accept alerts
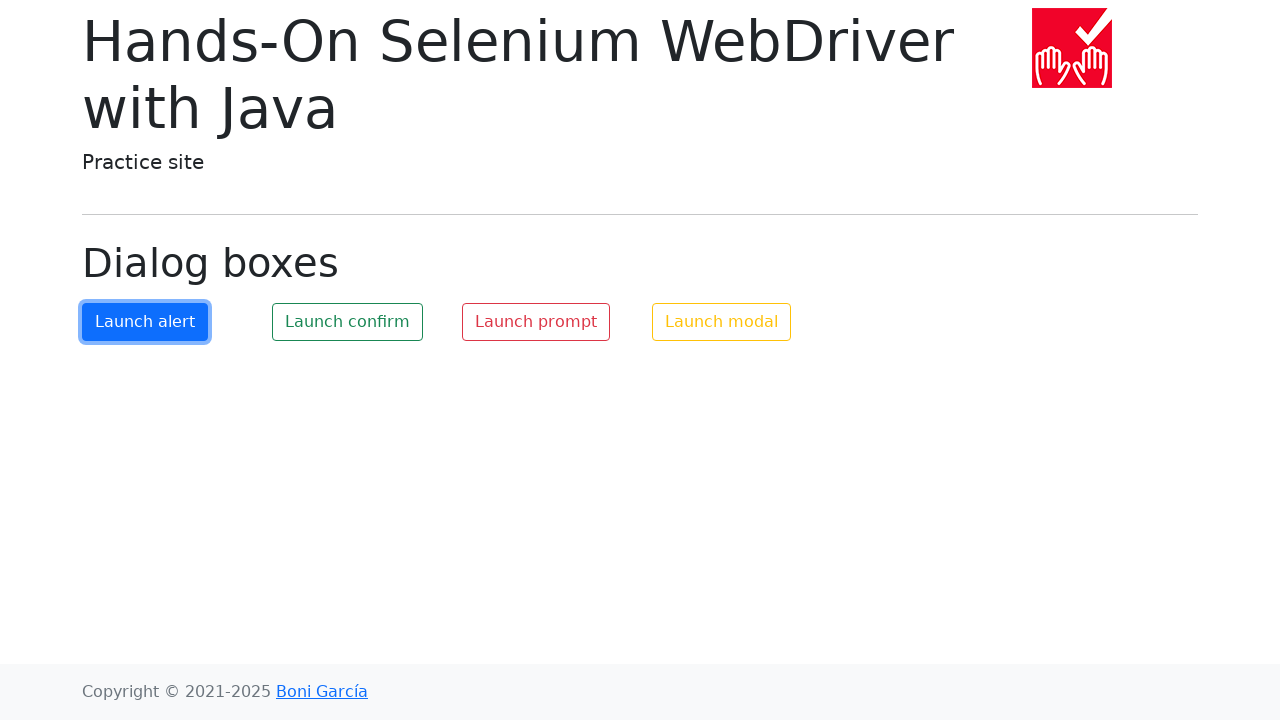

Clicked alert button again and accepted the dialog at (145, 322) on #my-alert
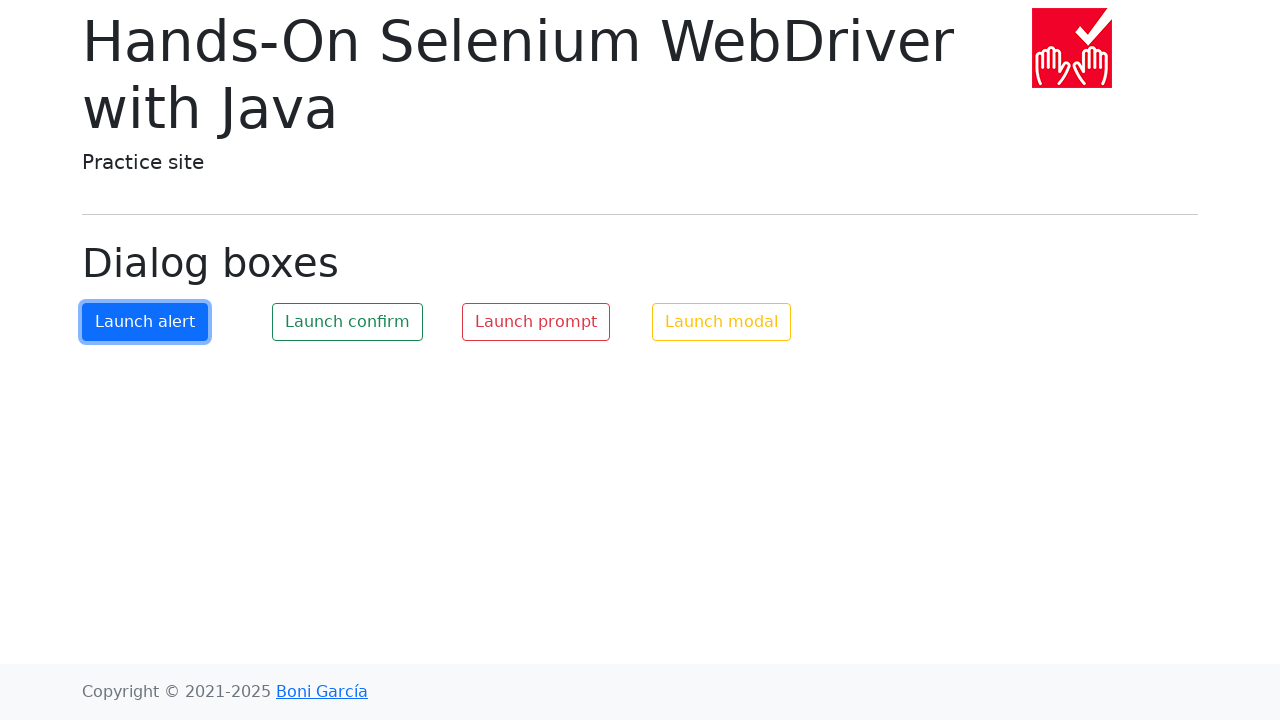

Set up dialog handler to dismiss confirm dialogs
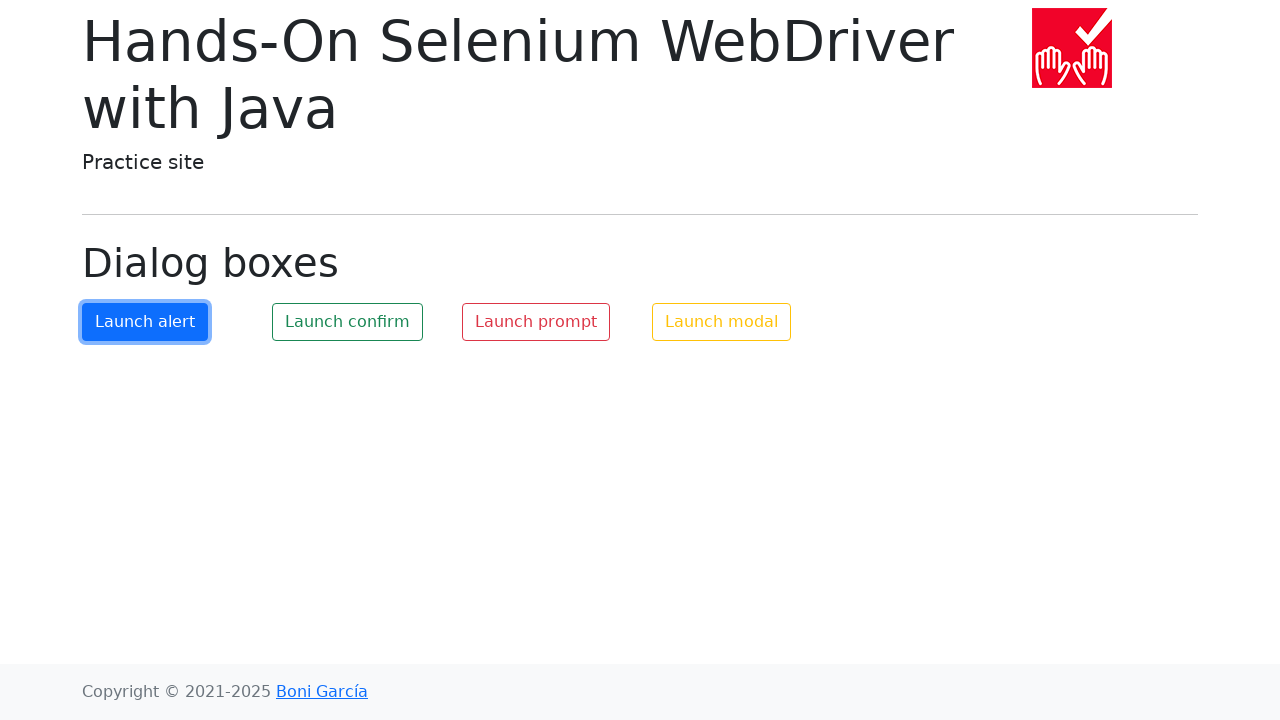

Clicked confirm button and dismissed the dialog at (348, 322) on #my-confirm
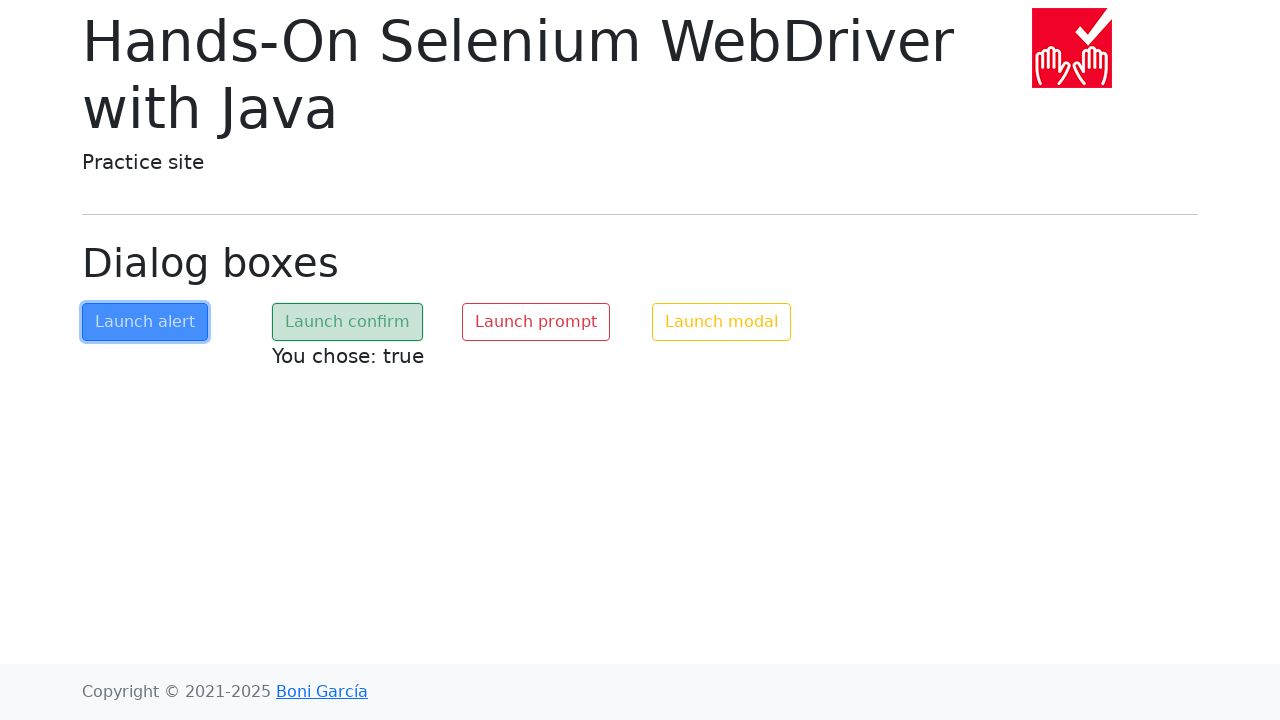

Confirm text result element appeared after dismissing dialog
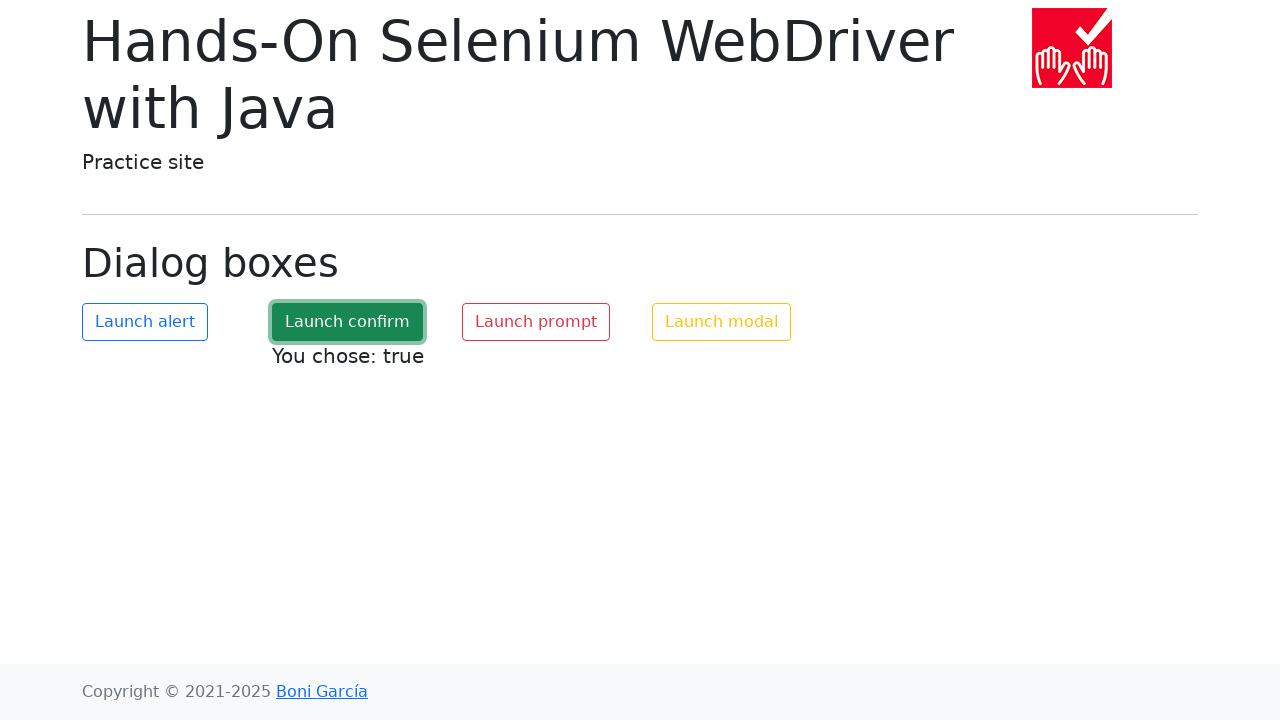

Set up dialog handler to accept confirm dialogs
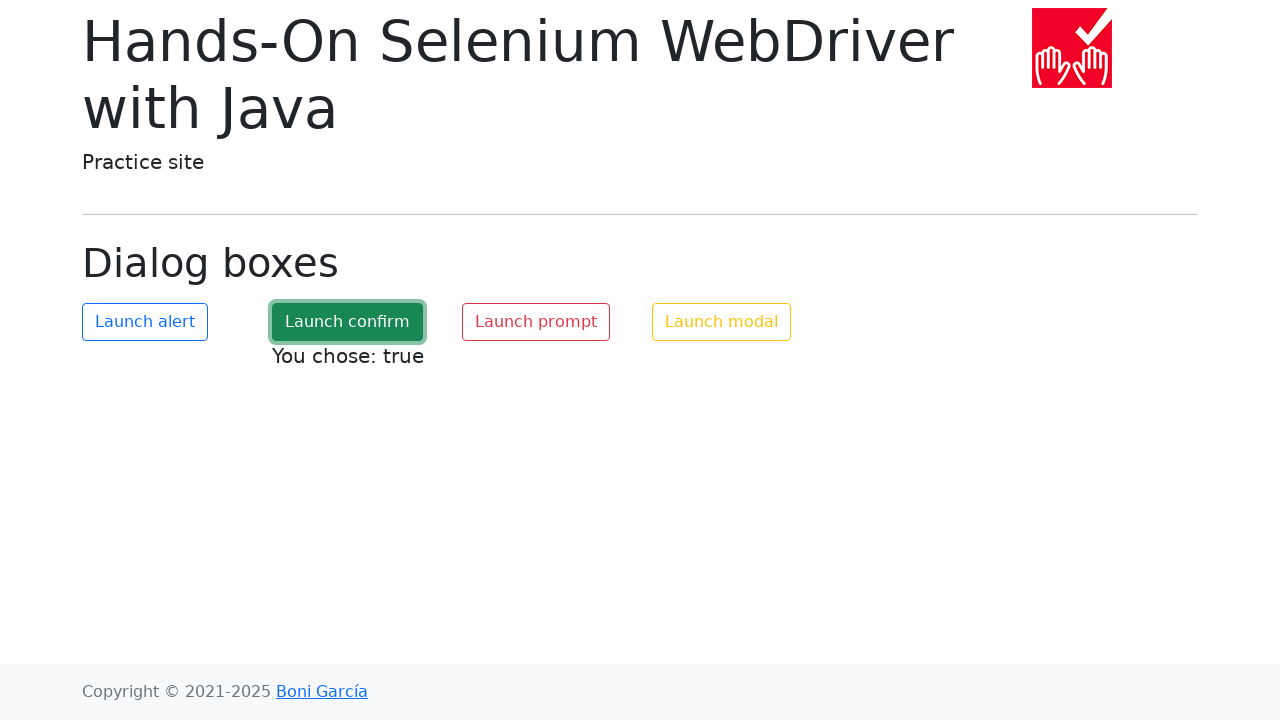

Clicked confirm button and accepted the dialog at (348, 322) on #my-confirm
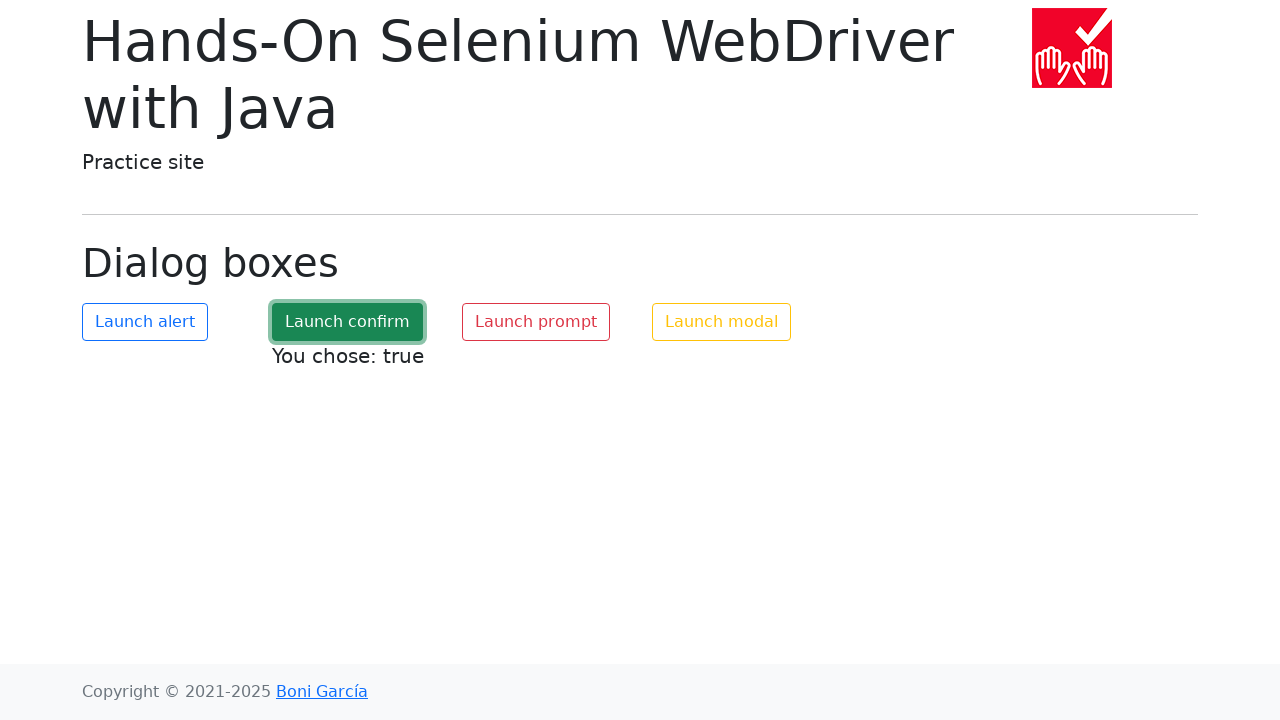

Set up dialog handler to dismiss prompt dialogs
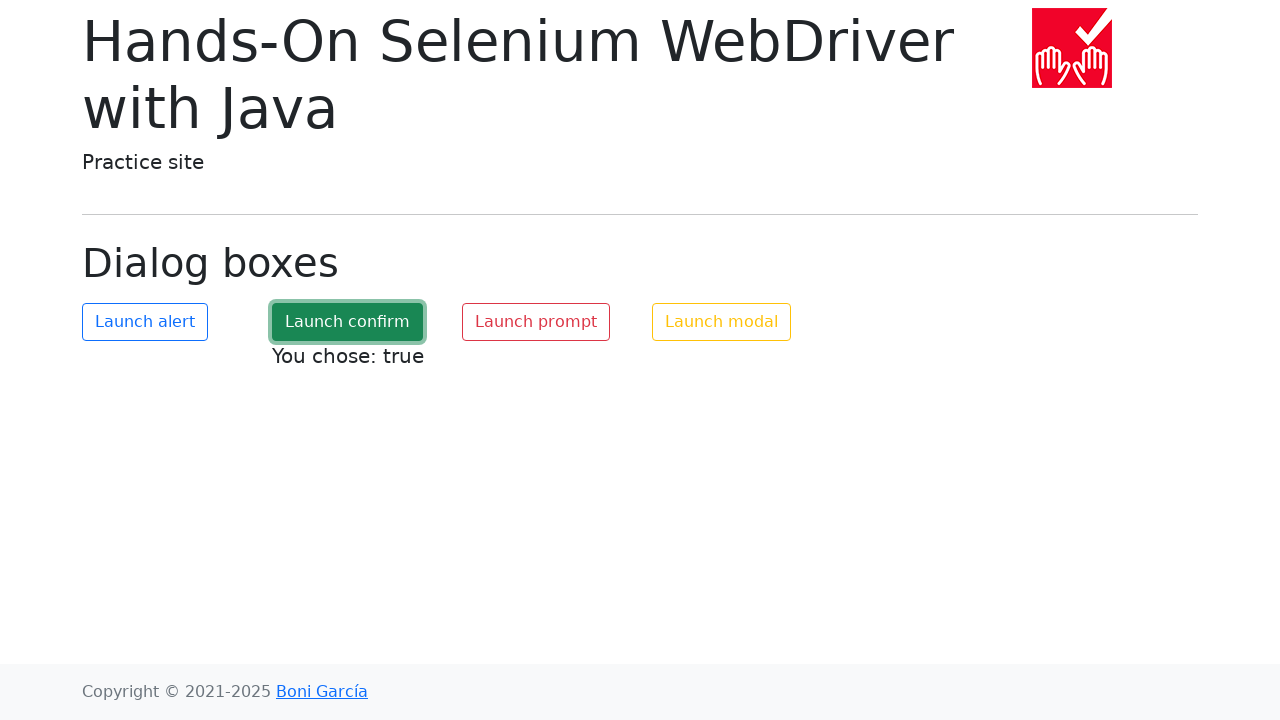

Clicked prompt button and dismissed the dialog at (536, 322) on #my-prompt
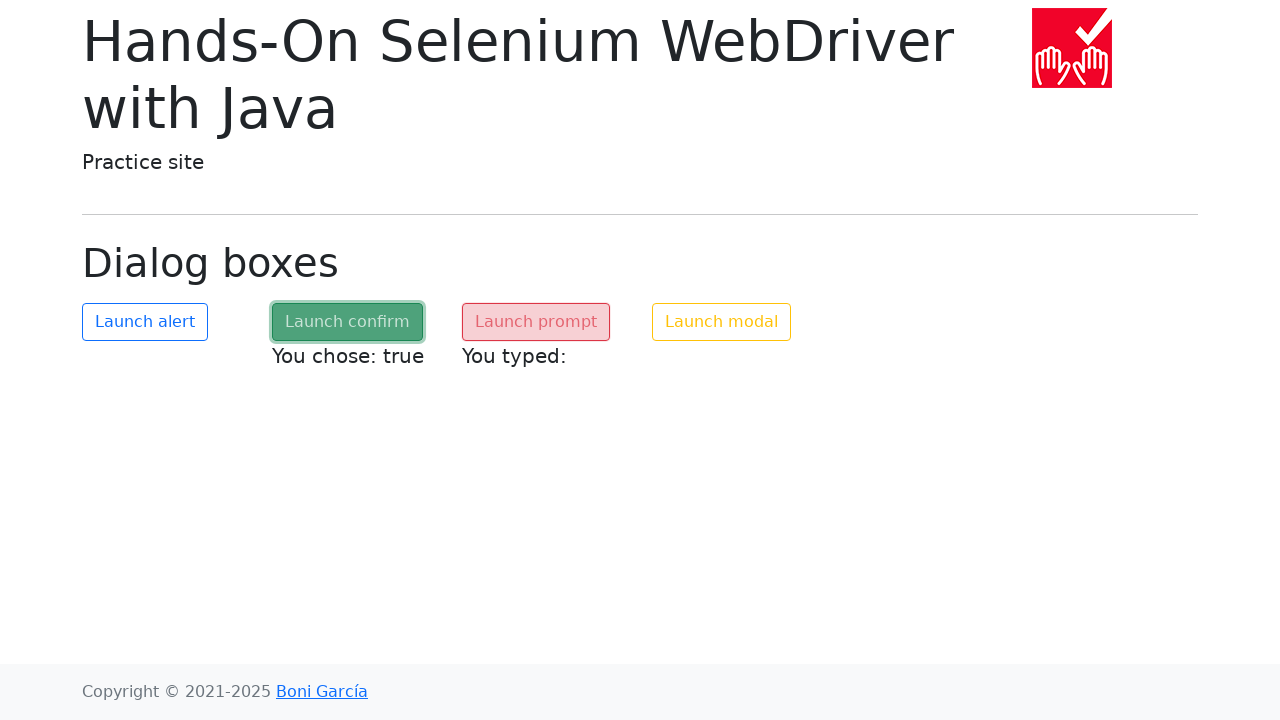

Prompt text result element appeared after dismissing dialog
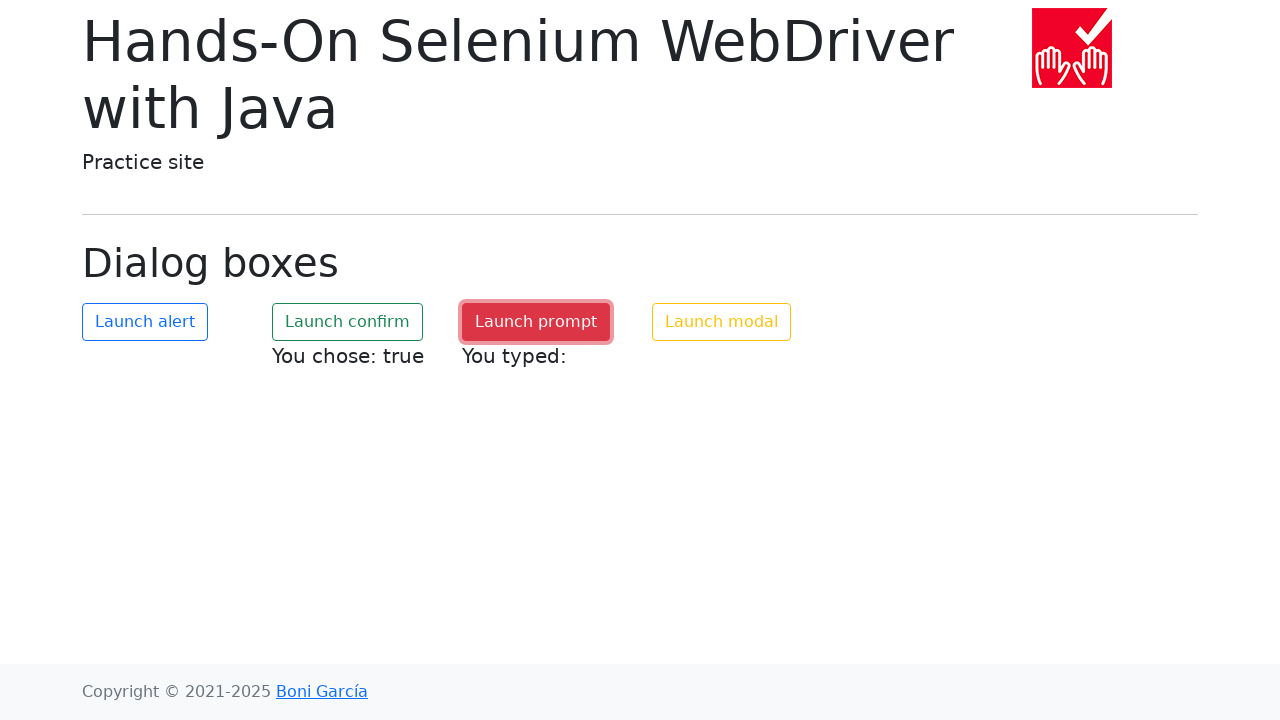

Set up dialog handler to accept prompt dialogs with 'selenium' text
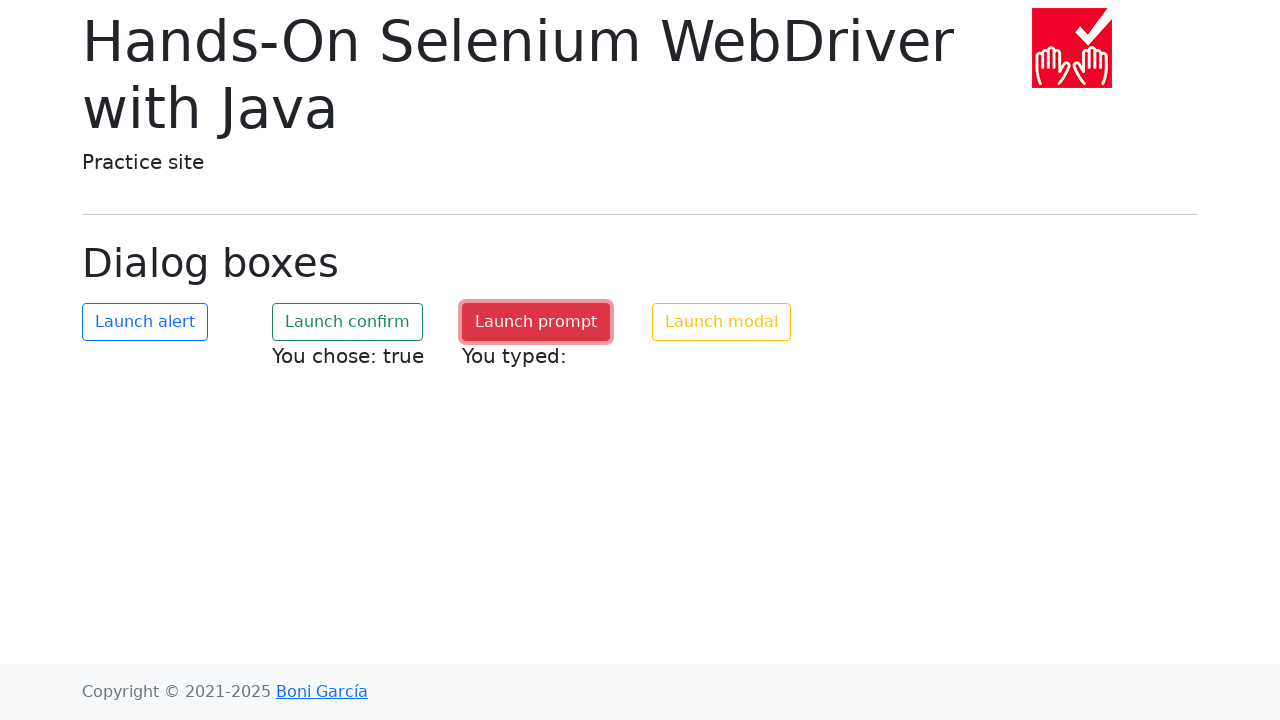

Clicked prompt button and accepted dialog with text input at (536, 322) on #my-prompt
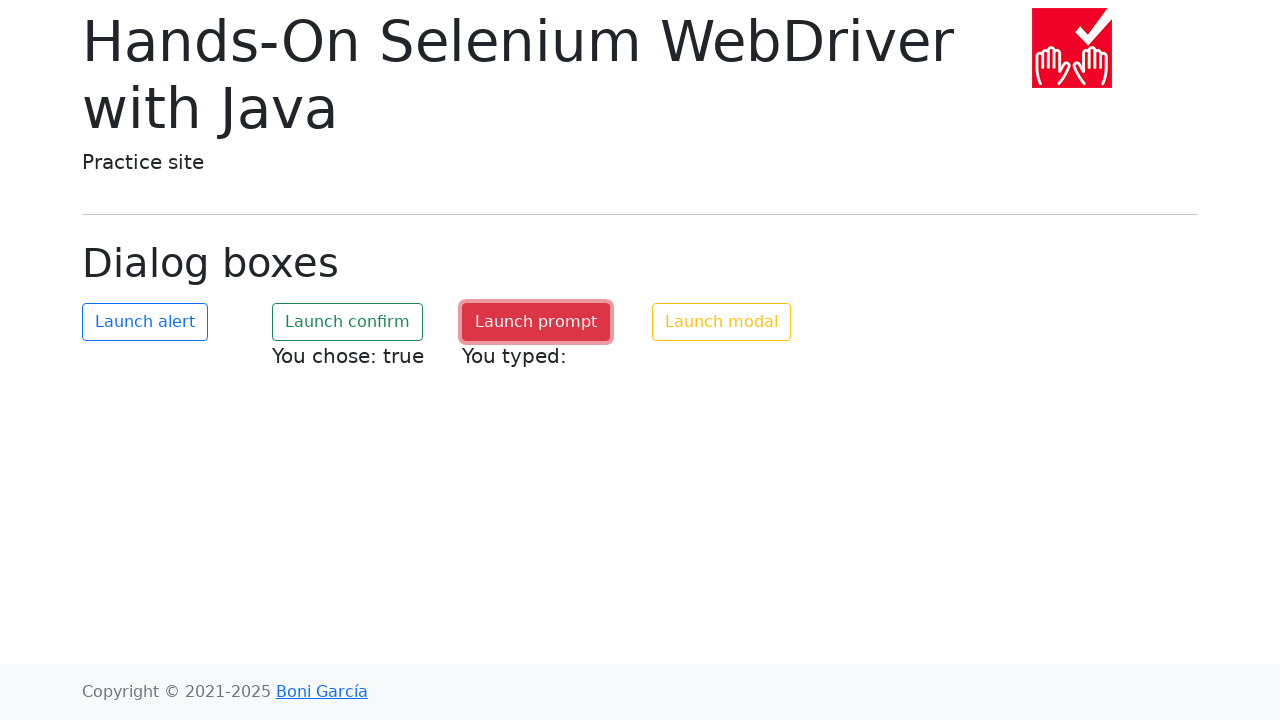

Clicked modal button to open modal dialog at (722, 322) on #my-modal
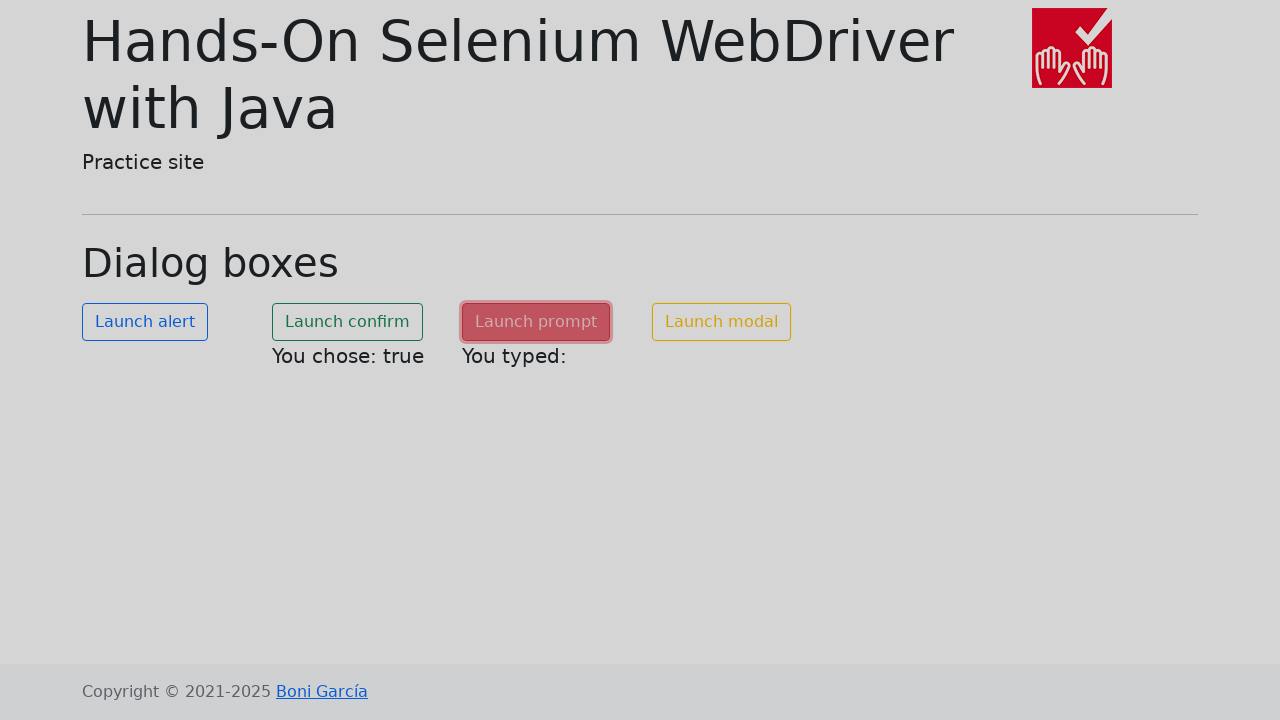

Modal dialog with 'Save changes' button appeared
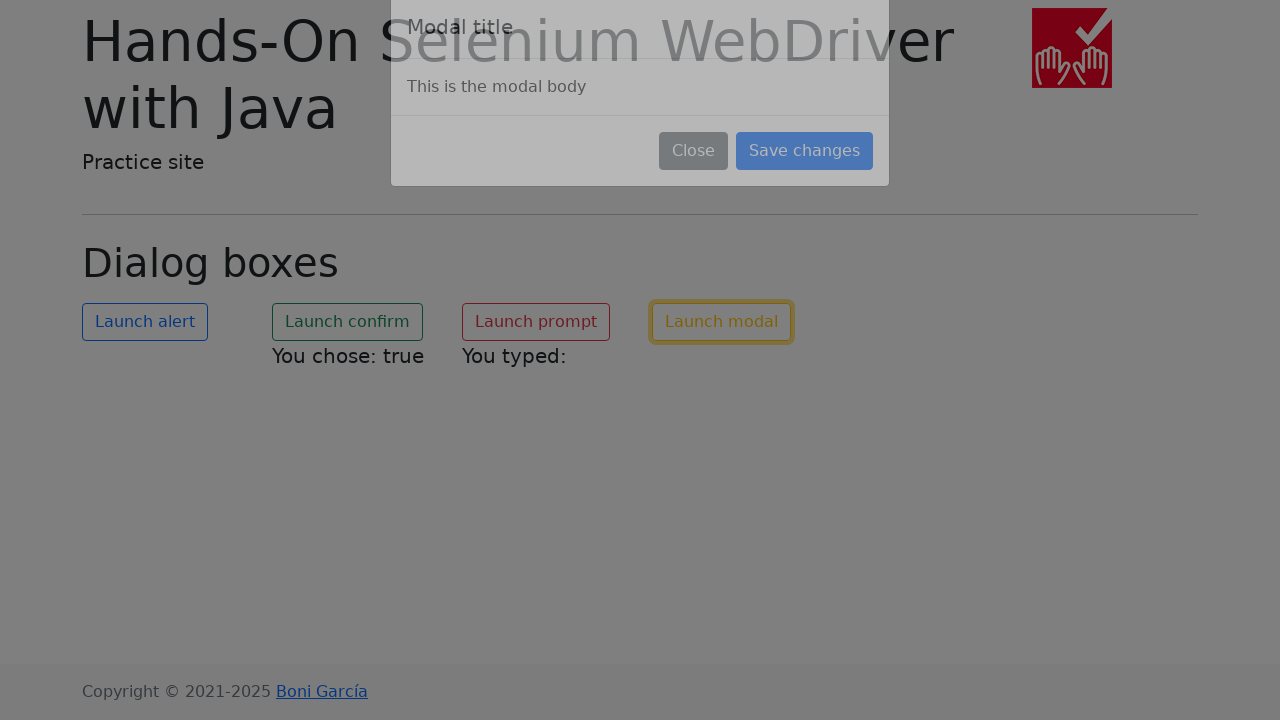

Clicked 'Save changes' button to close modal dialog at (804, 184) on button:has-text('Save changes')
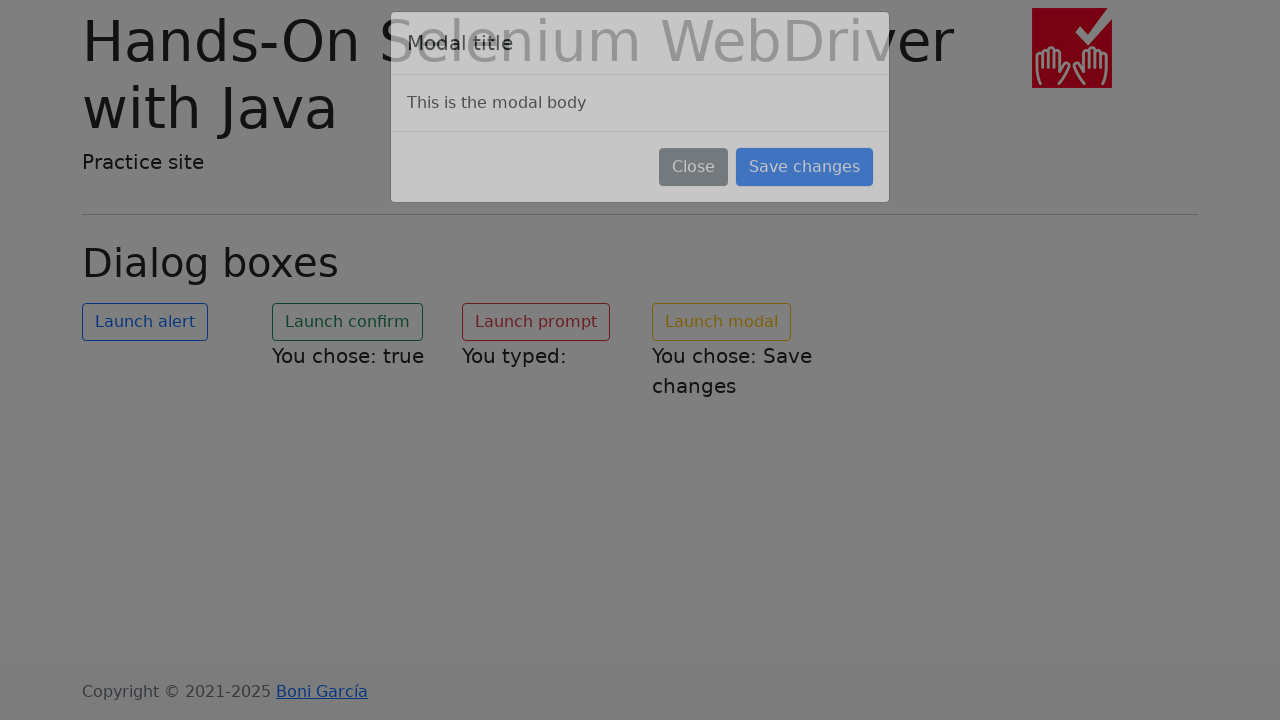

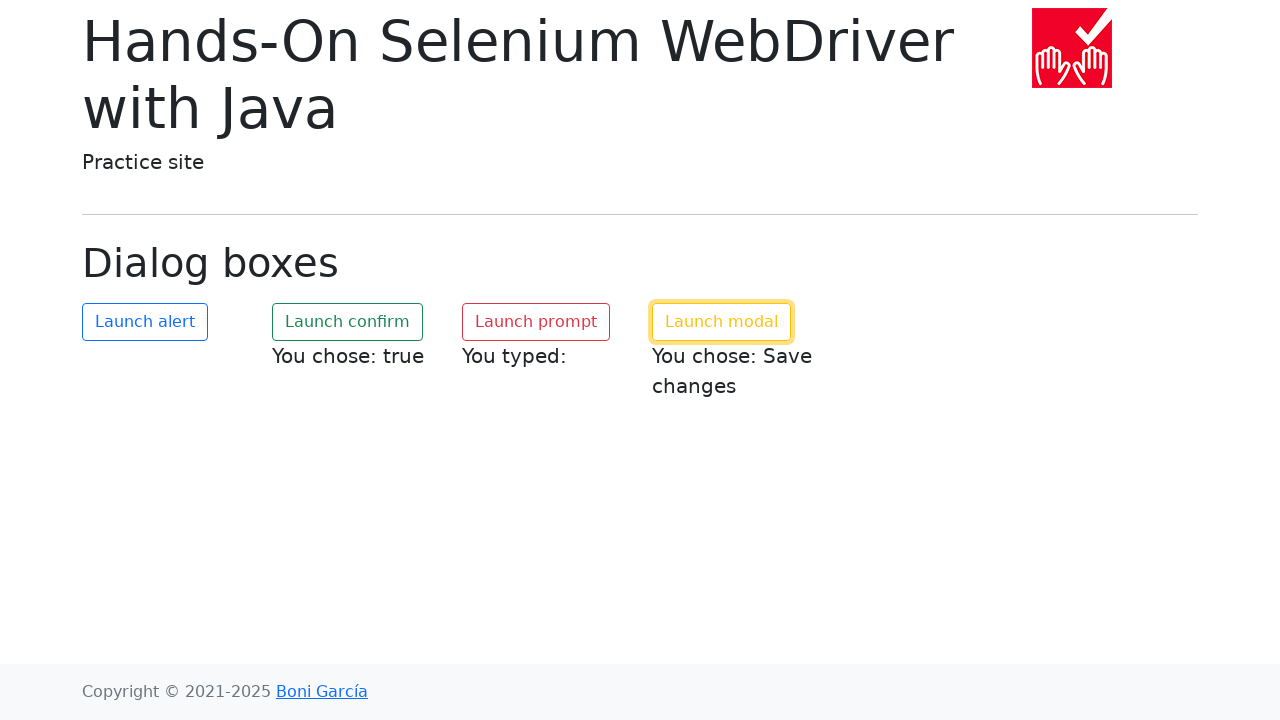